Tests calculator addition with short timeout scenario - enters 5 and 6, clicks Go, and verifies result is 11.

Starting URL: https://juliemr.github.io/protractor-demo/

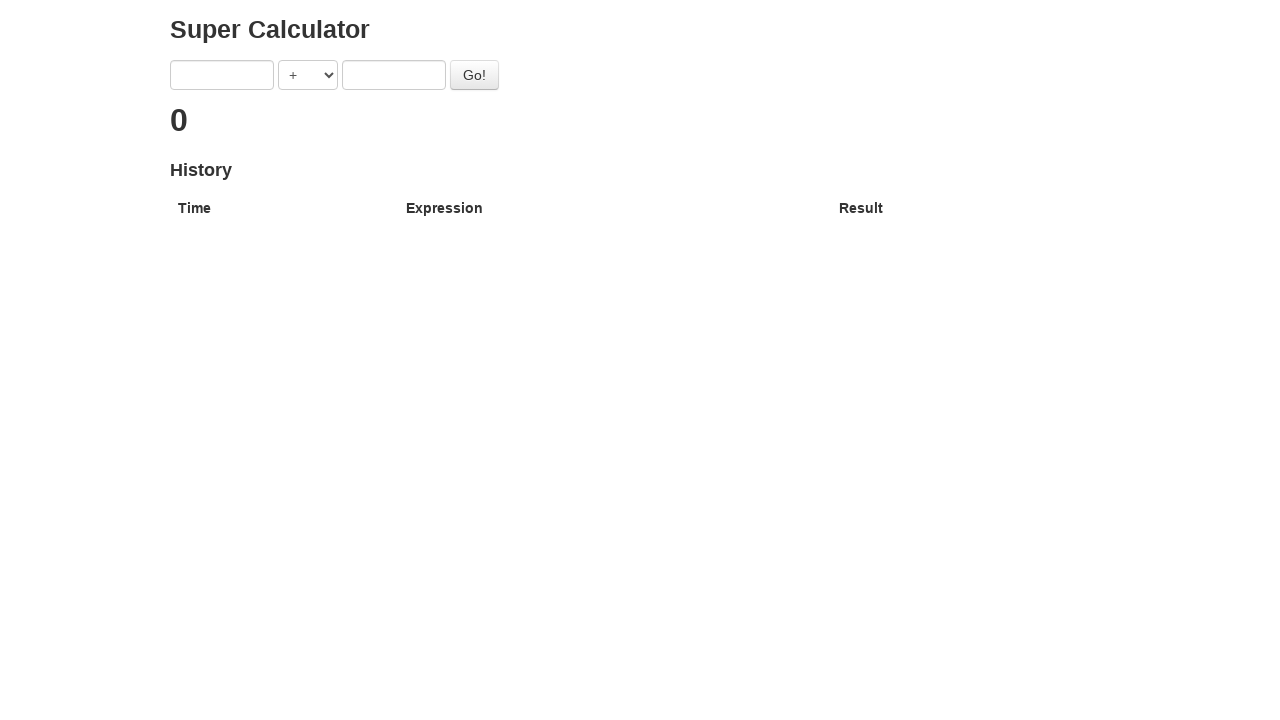

Filled first input field with '5' on input[ng-model='first']
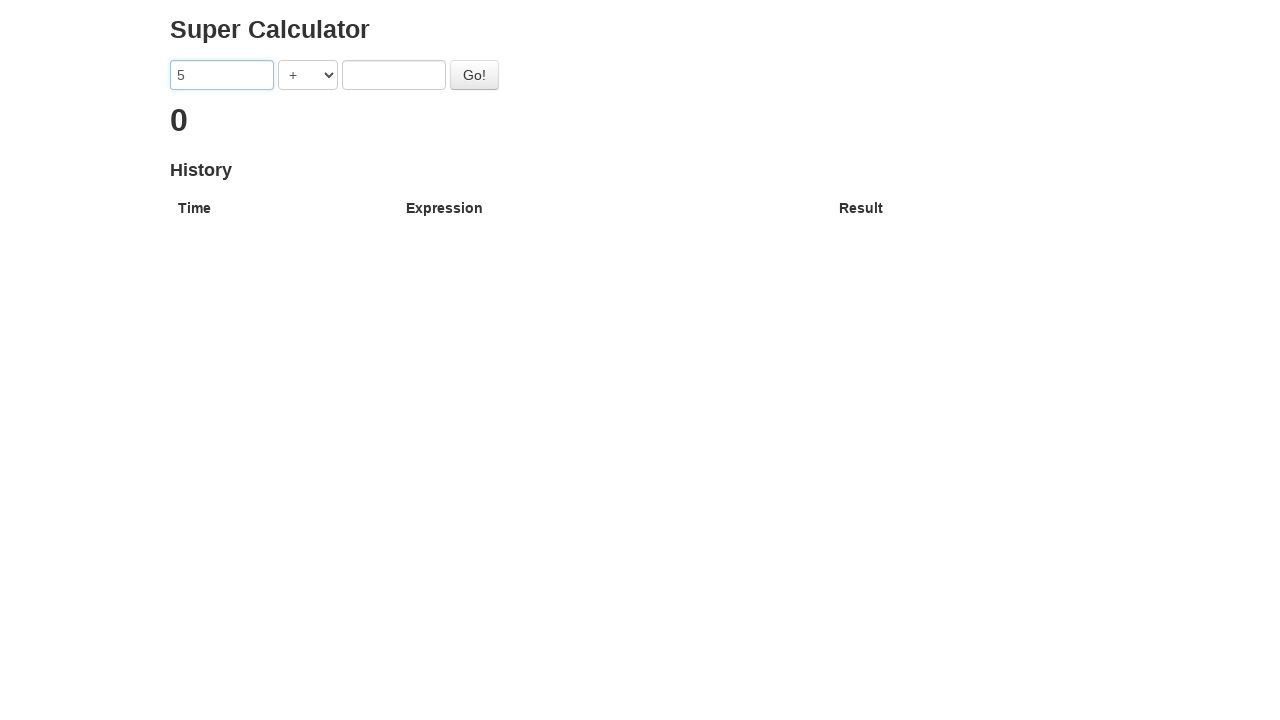

Filled second input field with '6' on input[ng-model='second']
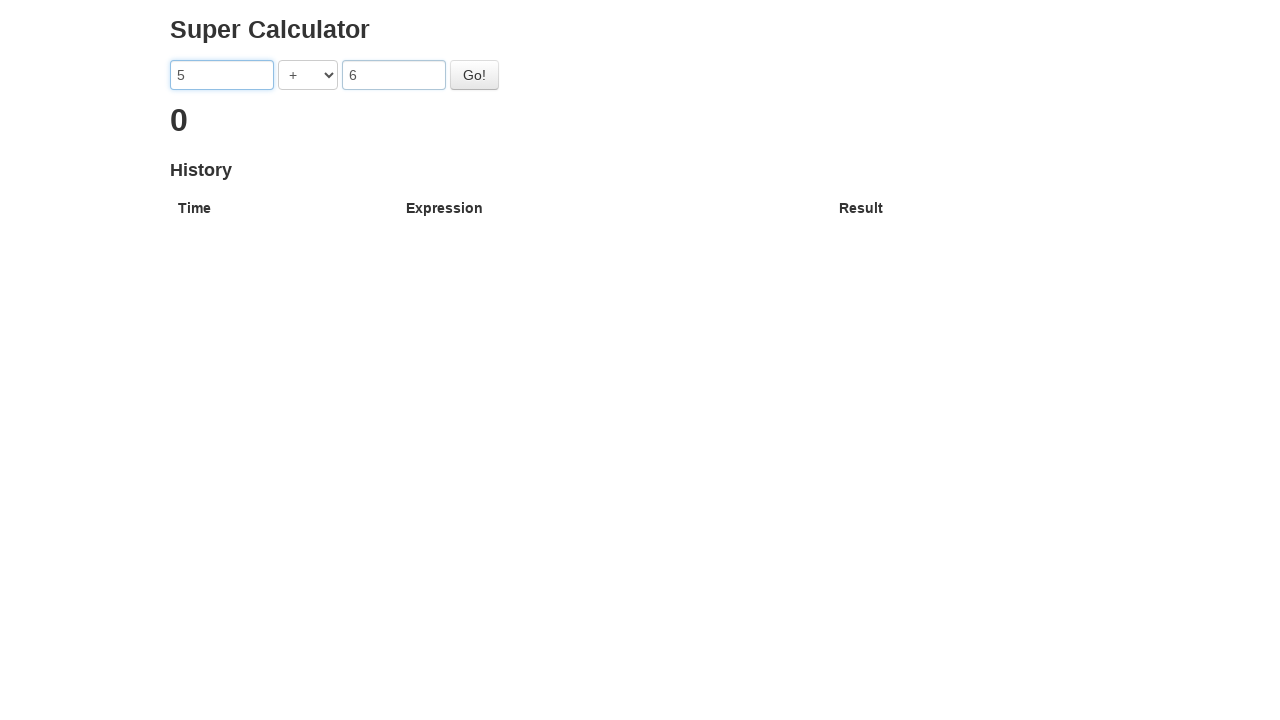

Clicked the Go button to perform addition at (474, 75) on #gobutton
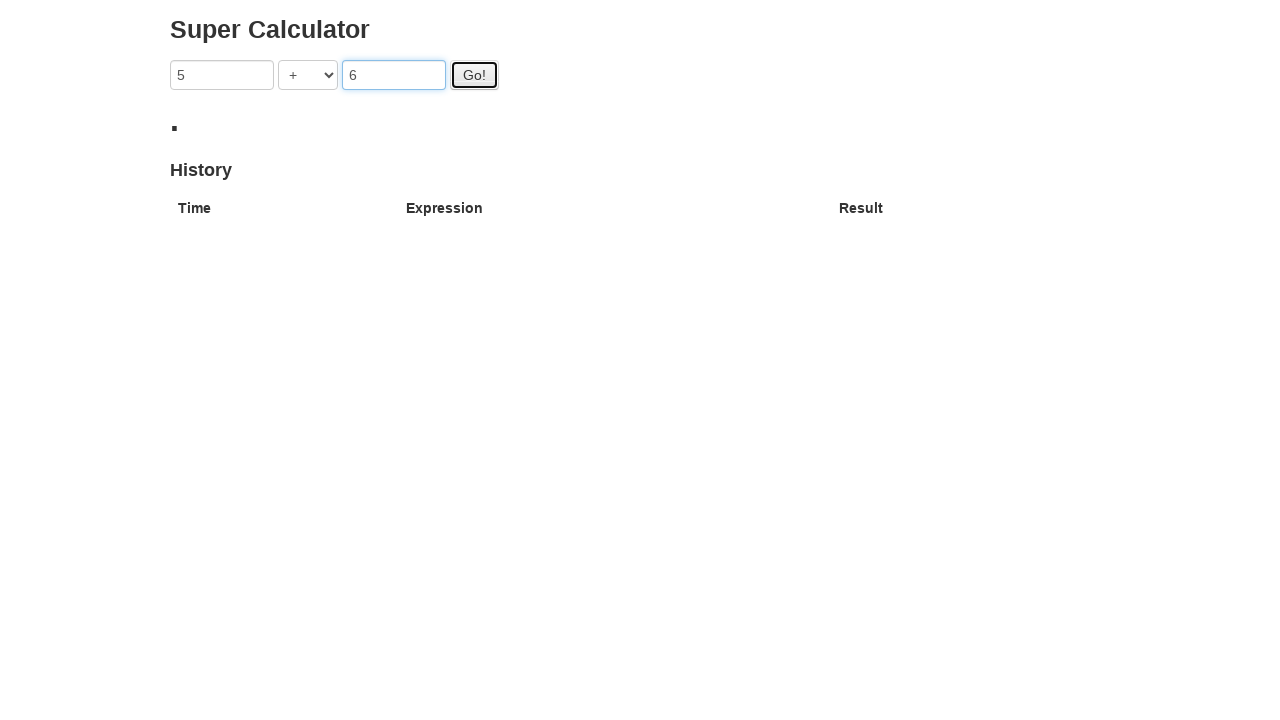

Verified result '11' is displayed in the calculator
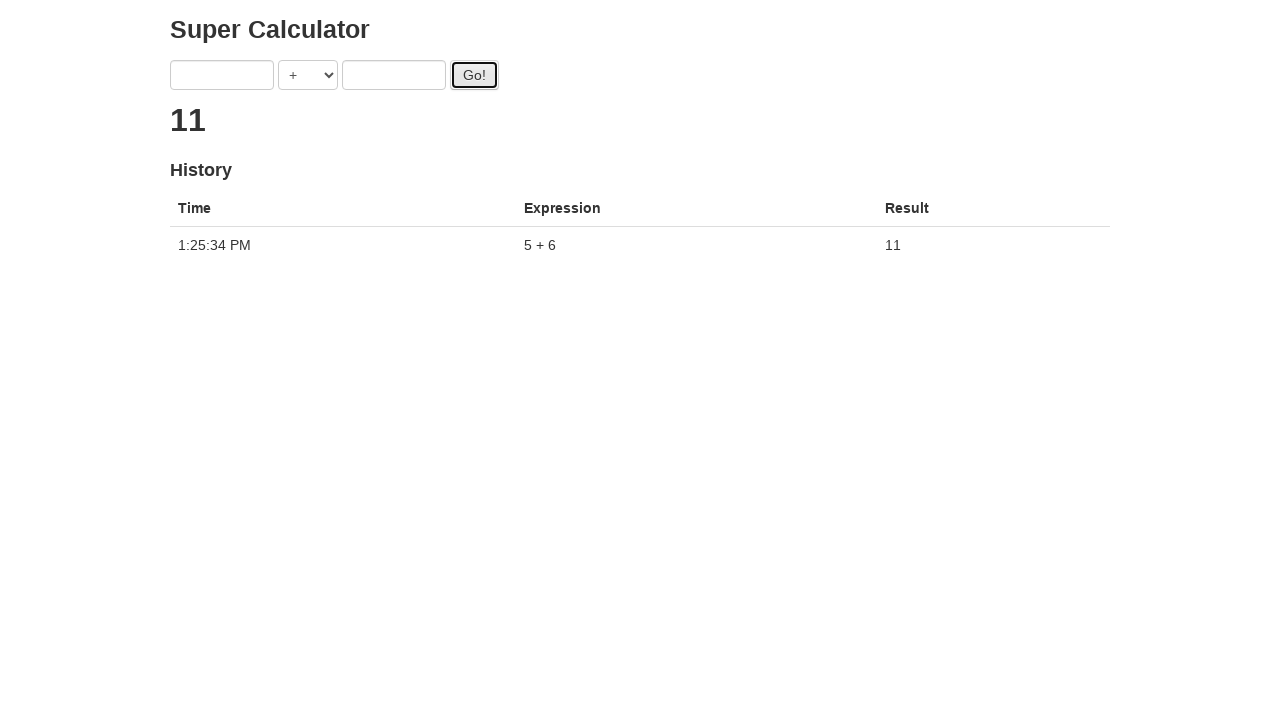

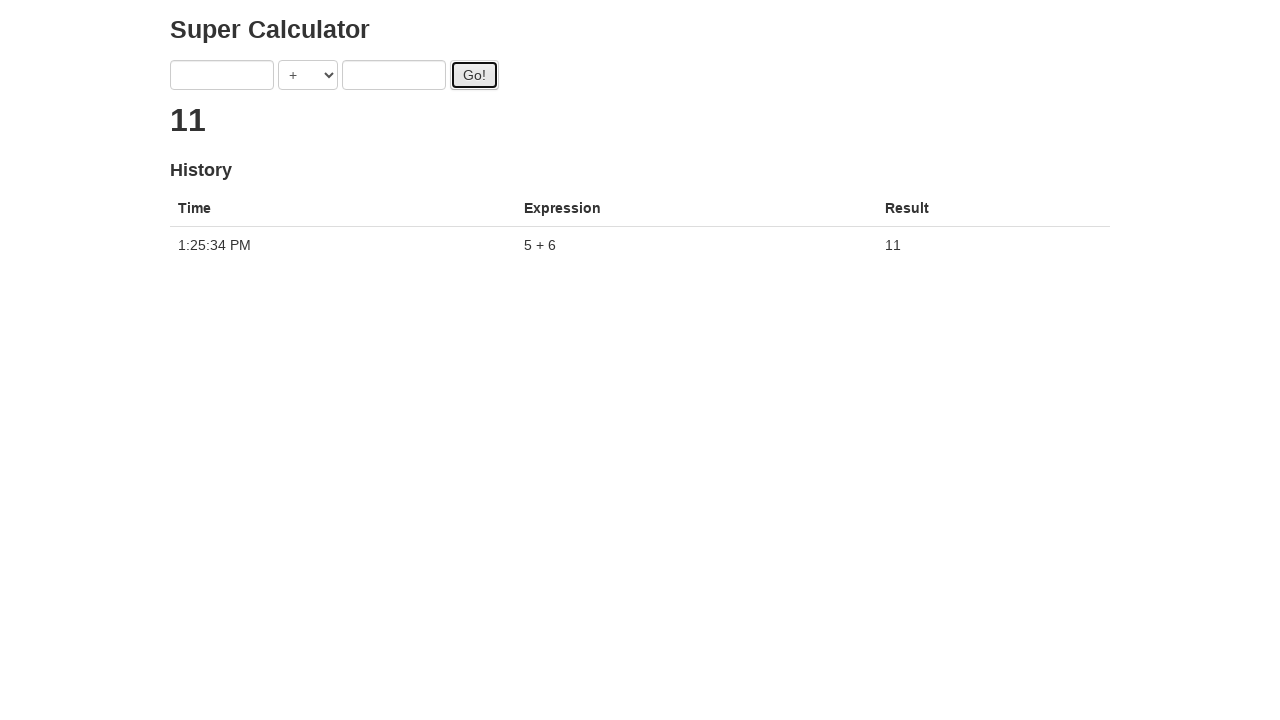